Navigates to Flipkart homepage and waits for the page to load completely

Starting URL: https://www.flipkart.com/

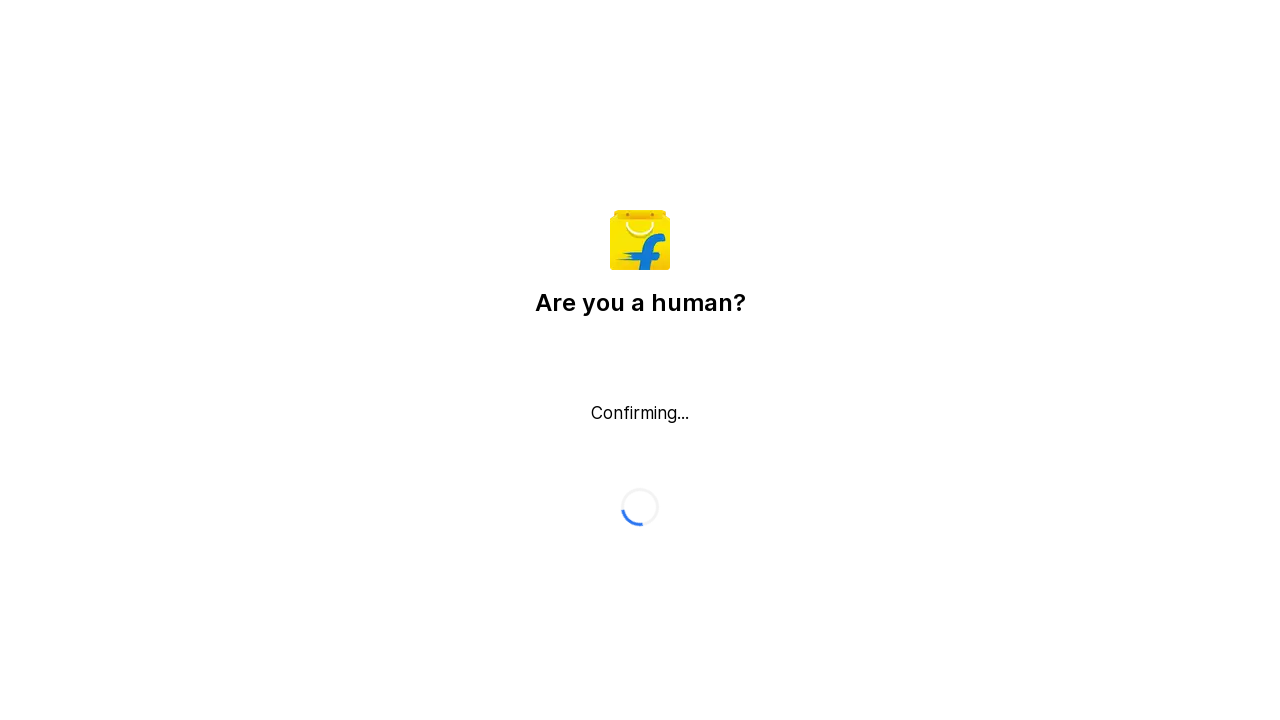

Waited for Flipkart homepage to fully load (networkidle state reached)
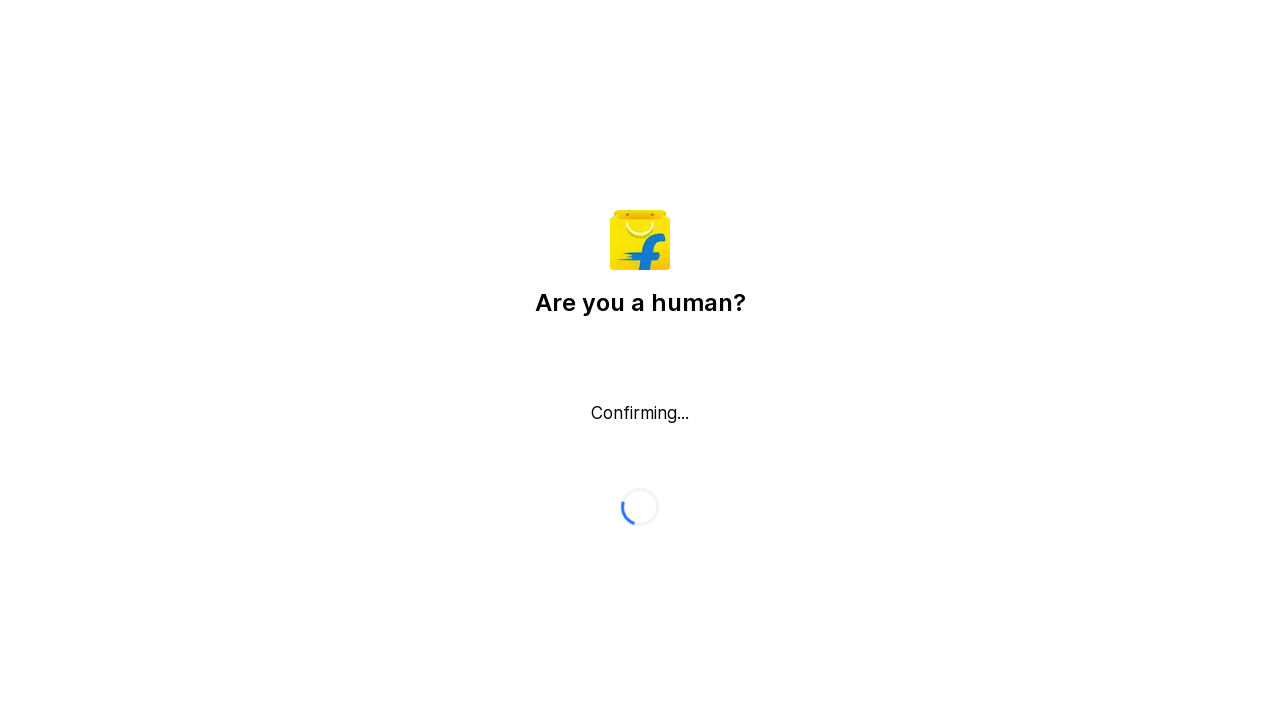

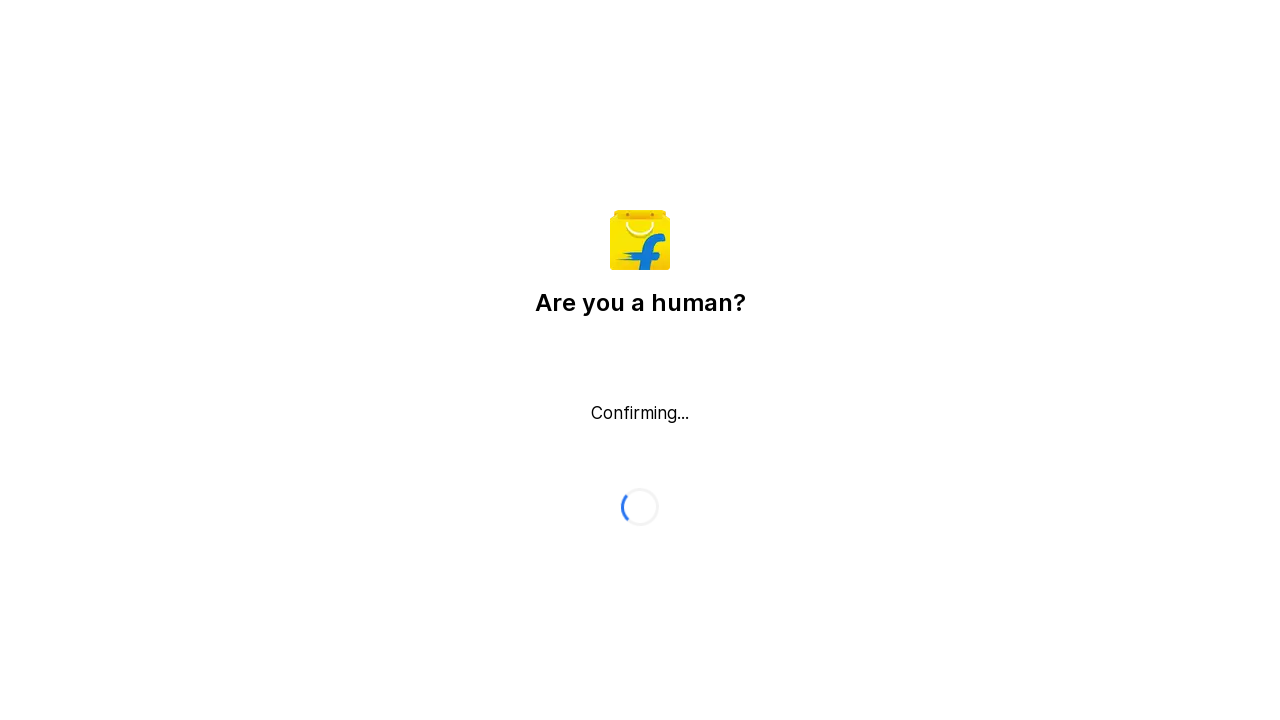